Tests web table sorting functionality by clicking on the fruit column header and verifying the table data loads

Starting URL: https://rahulshettyacademy.com/seleniumPractise/#/offers

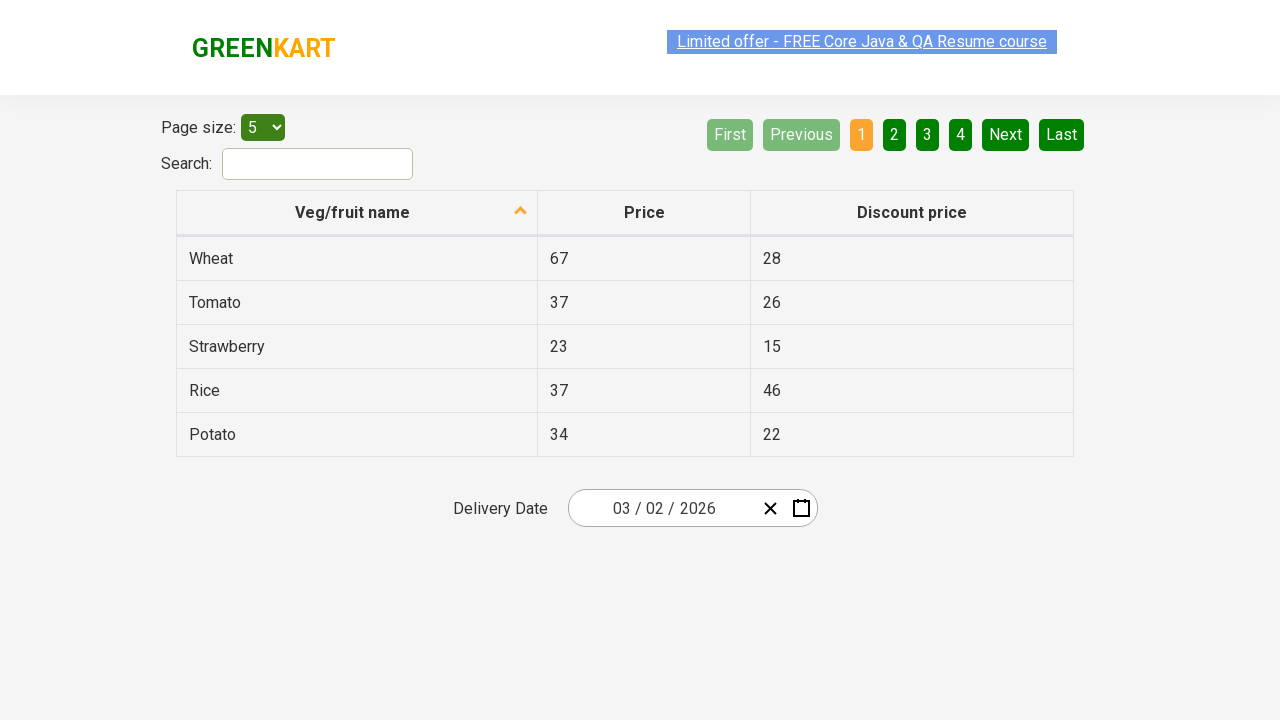

Navigated to web tables practice page
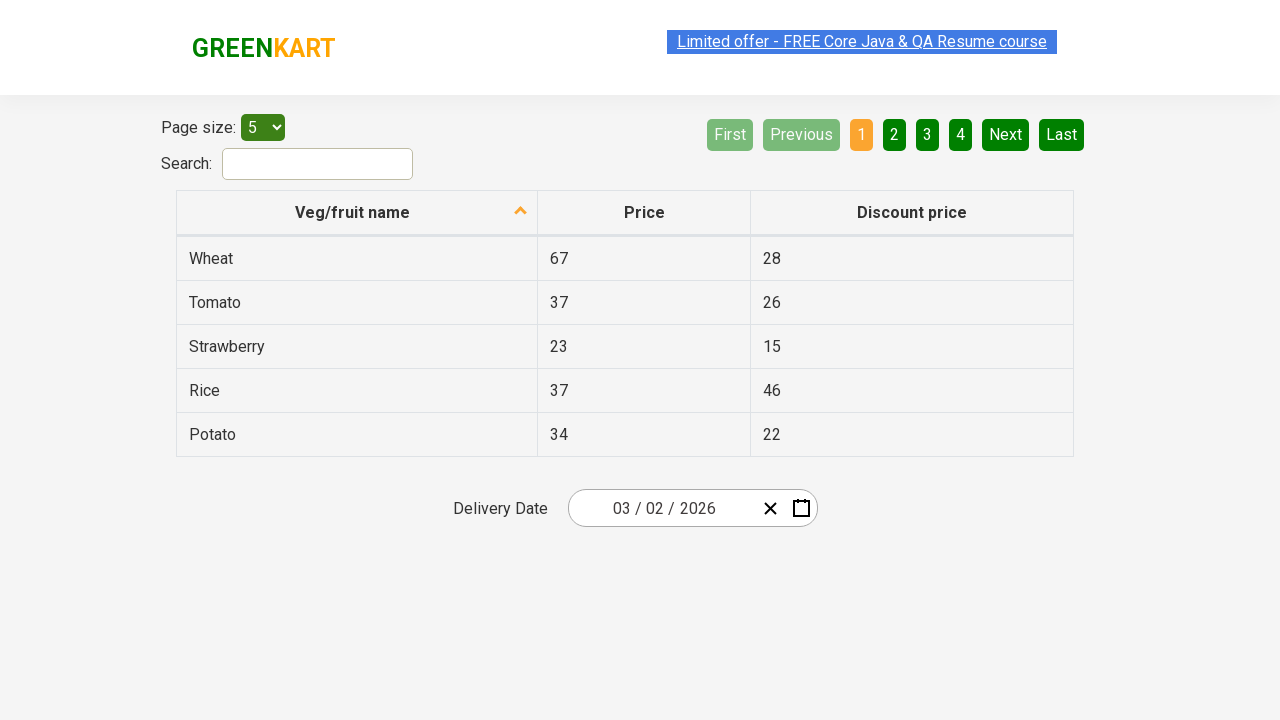

Clicked on fruit column header to sort table at (353, 212) on xpath=//tr//span[contains(text(), 'fruit')]
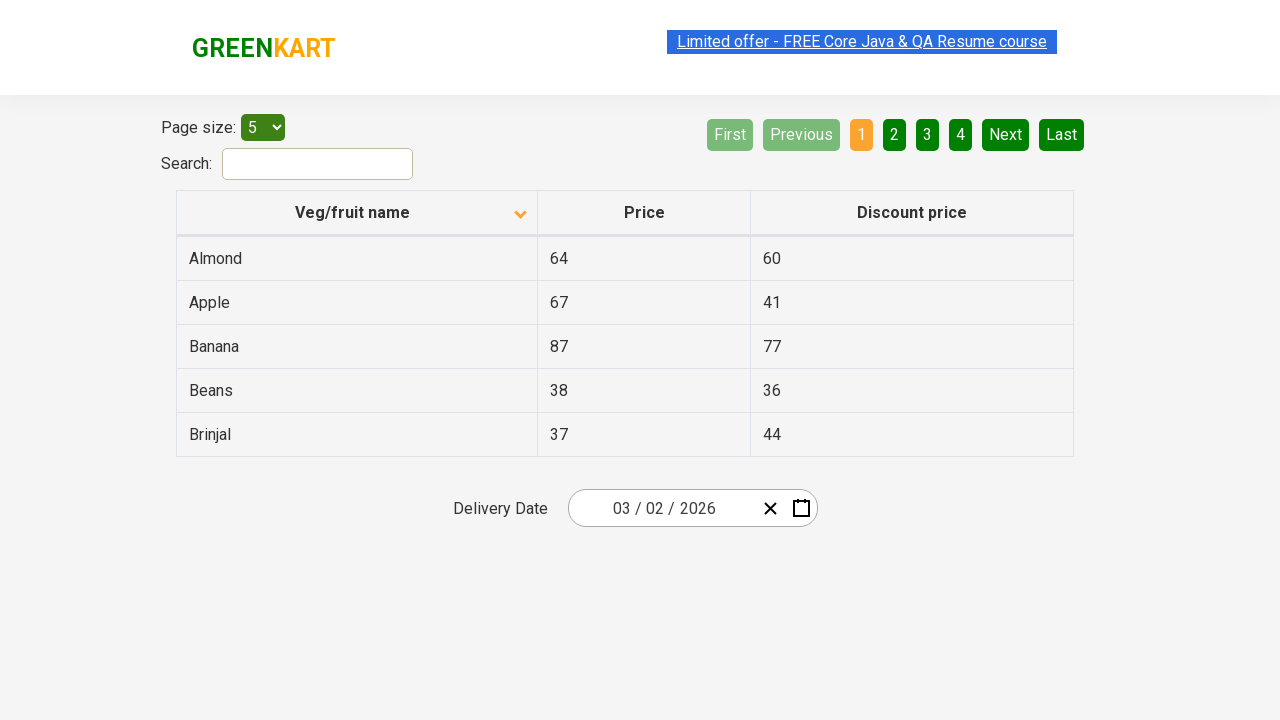

Table data loaded successfully
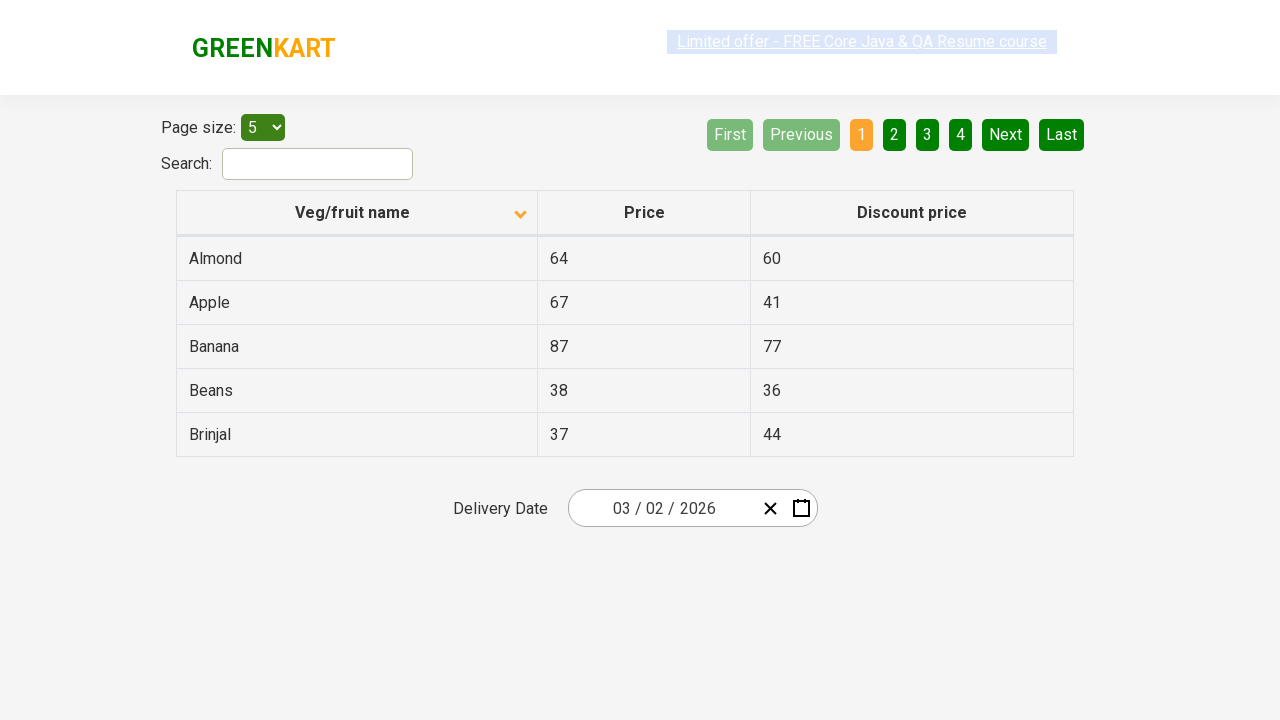

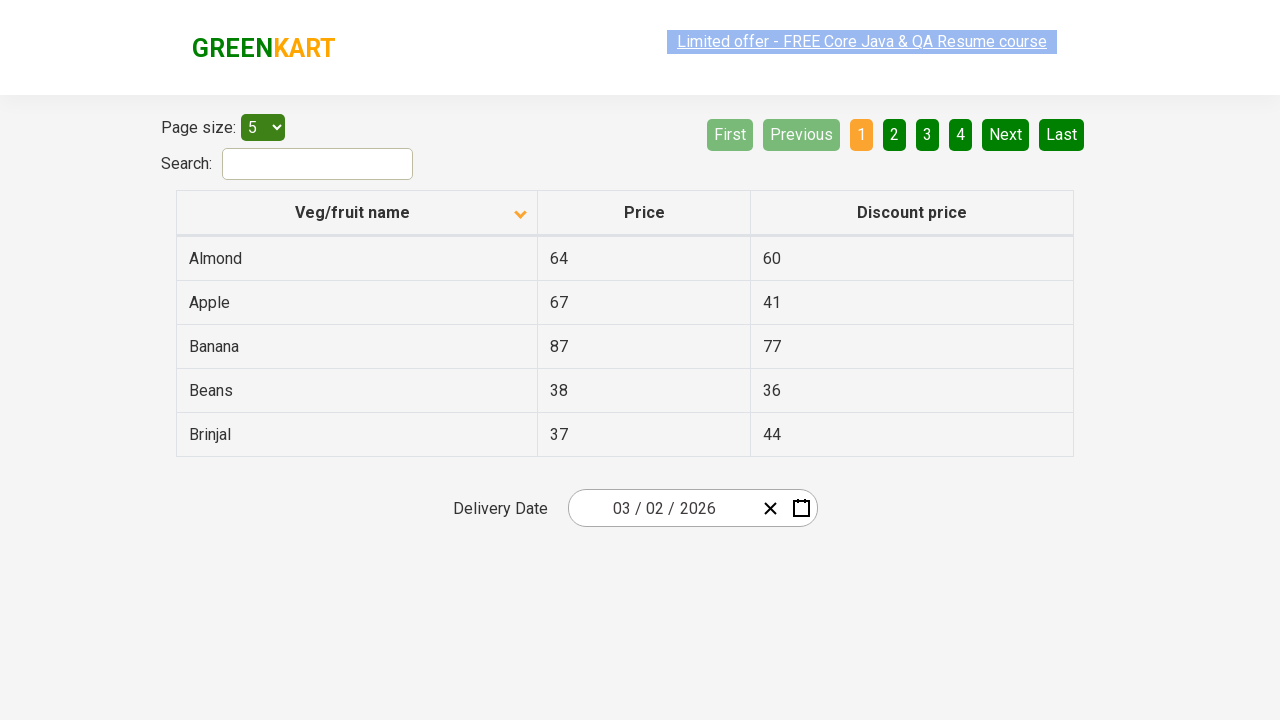